Navigates to Dell's US homepage, maximizes the window, and verifies the page loads by checking the page title and URL are accessible.

Starting URL: https://www.dell.com/en-us

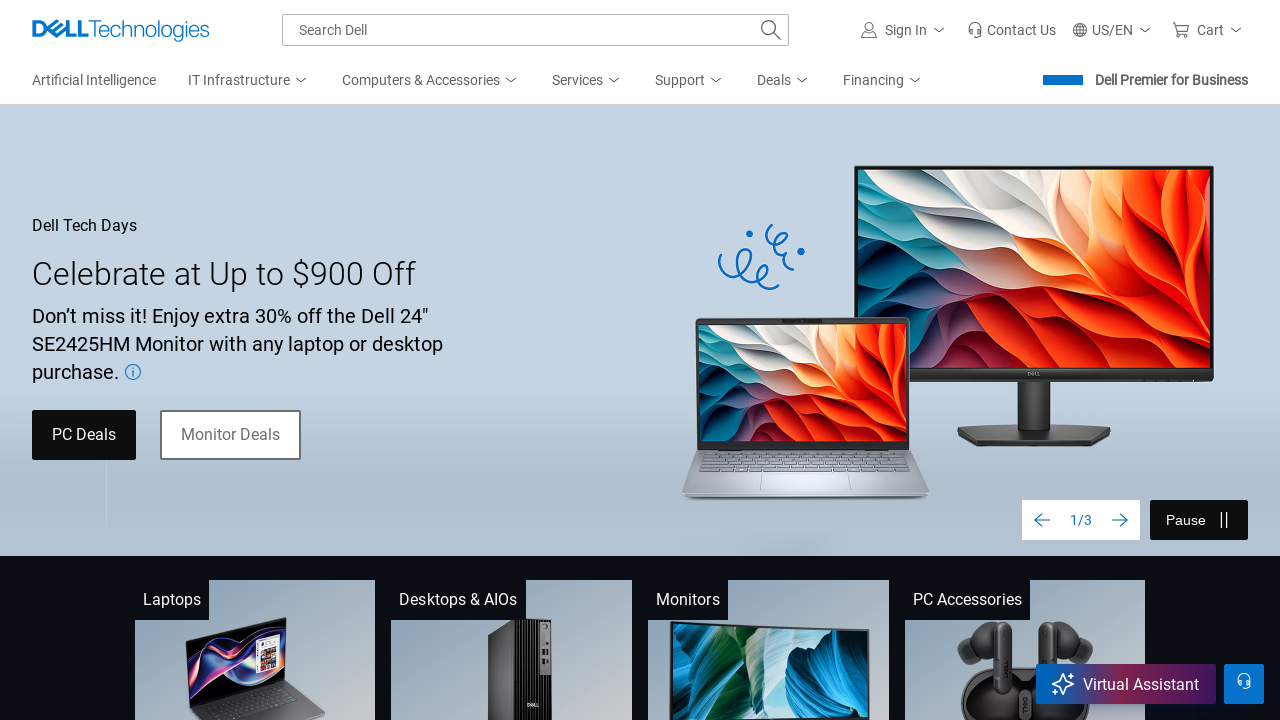

Set viewport size to 1920x1080 (maximized window)
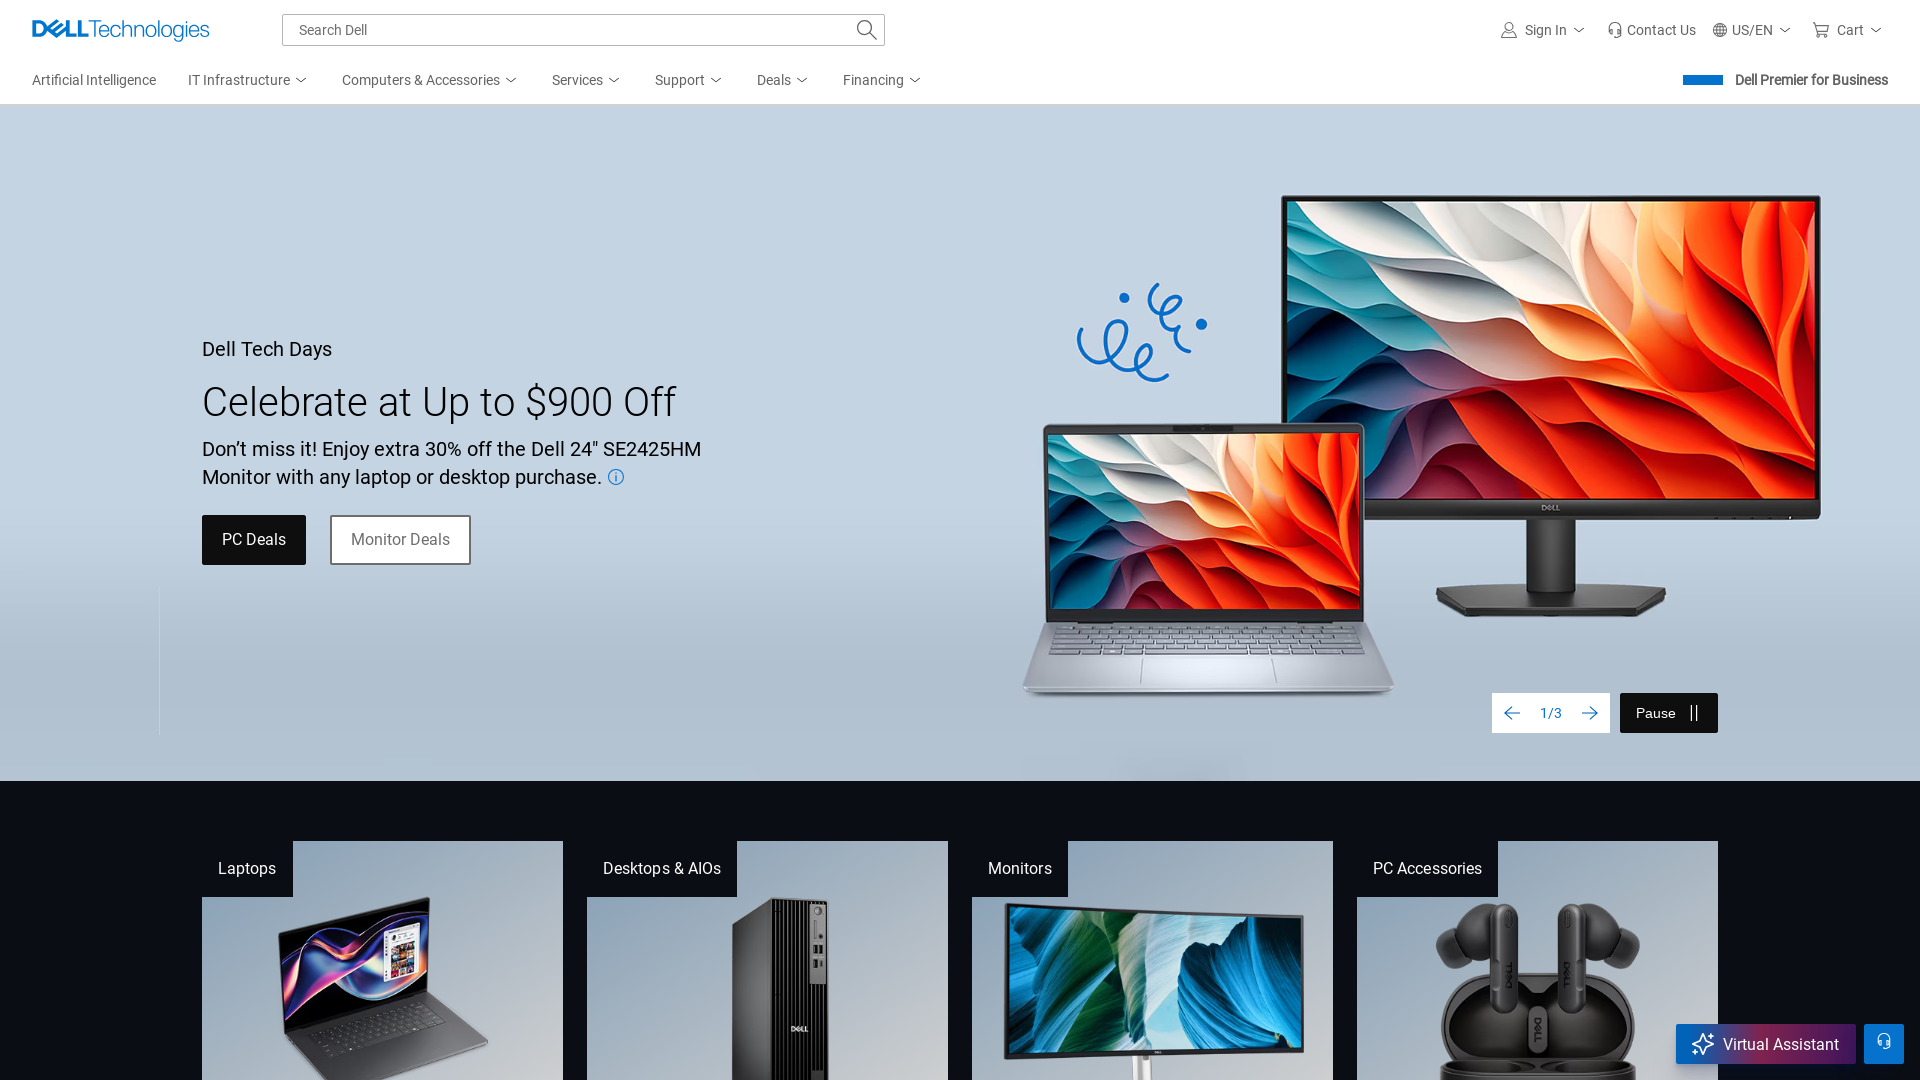

Waited for page to fully load
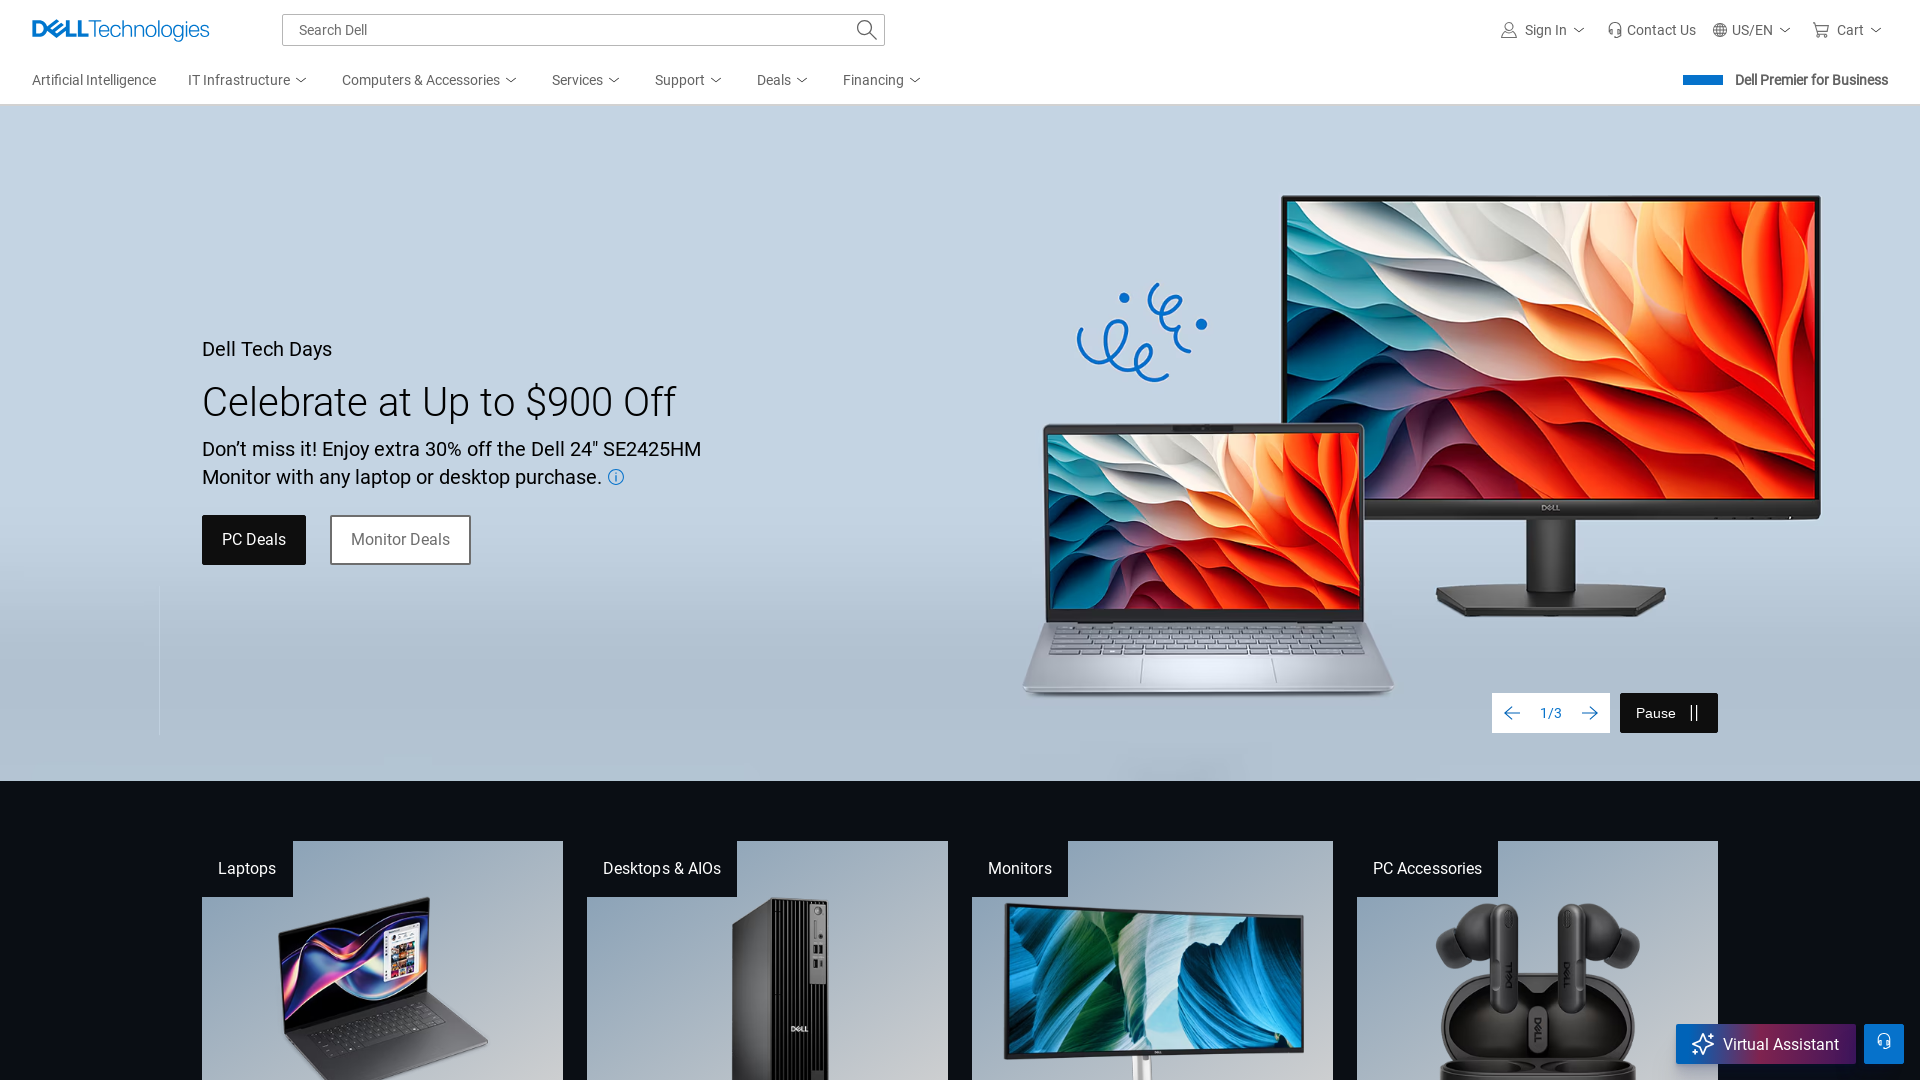

Retrieved page title
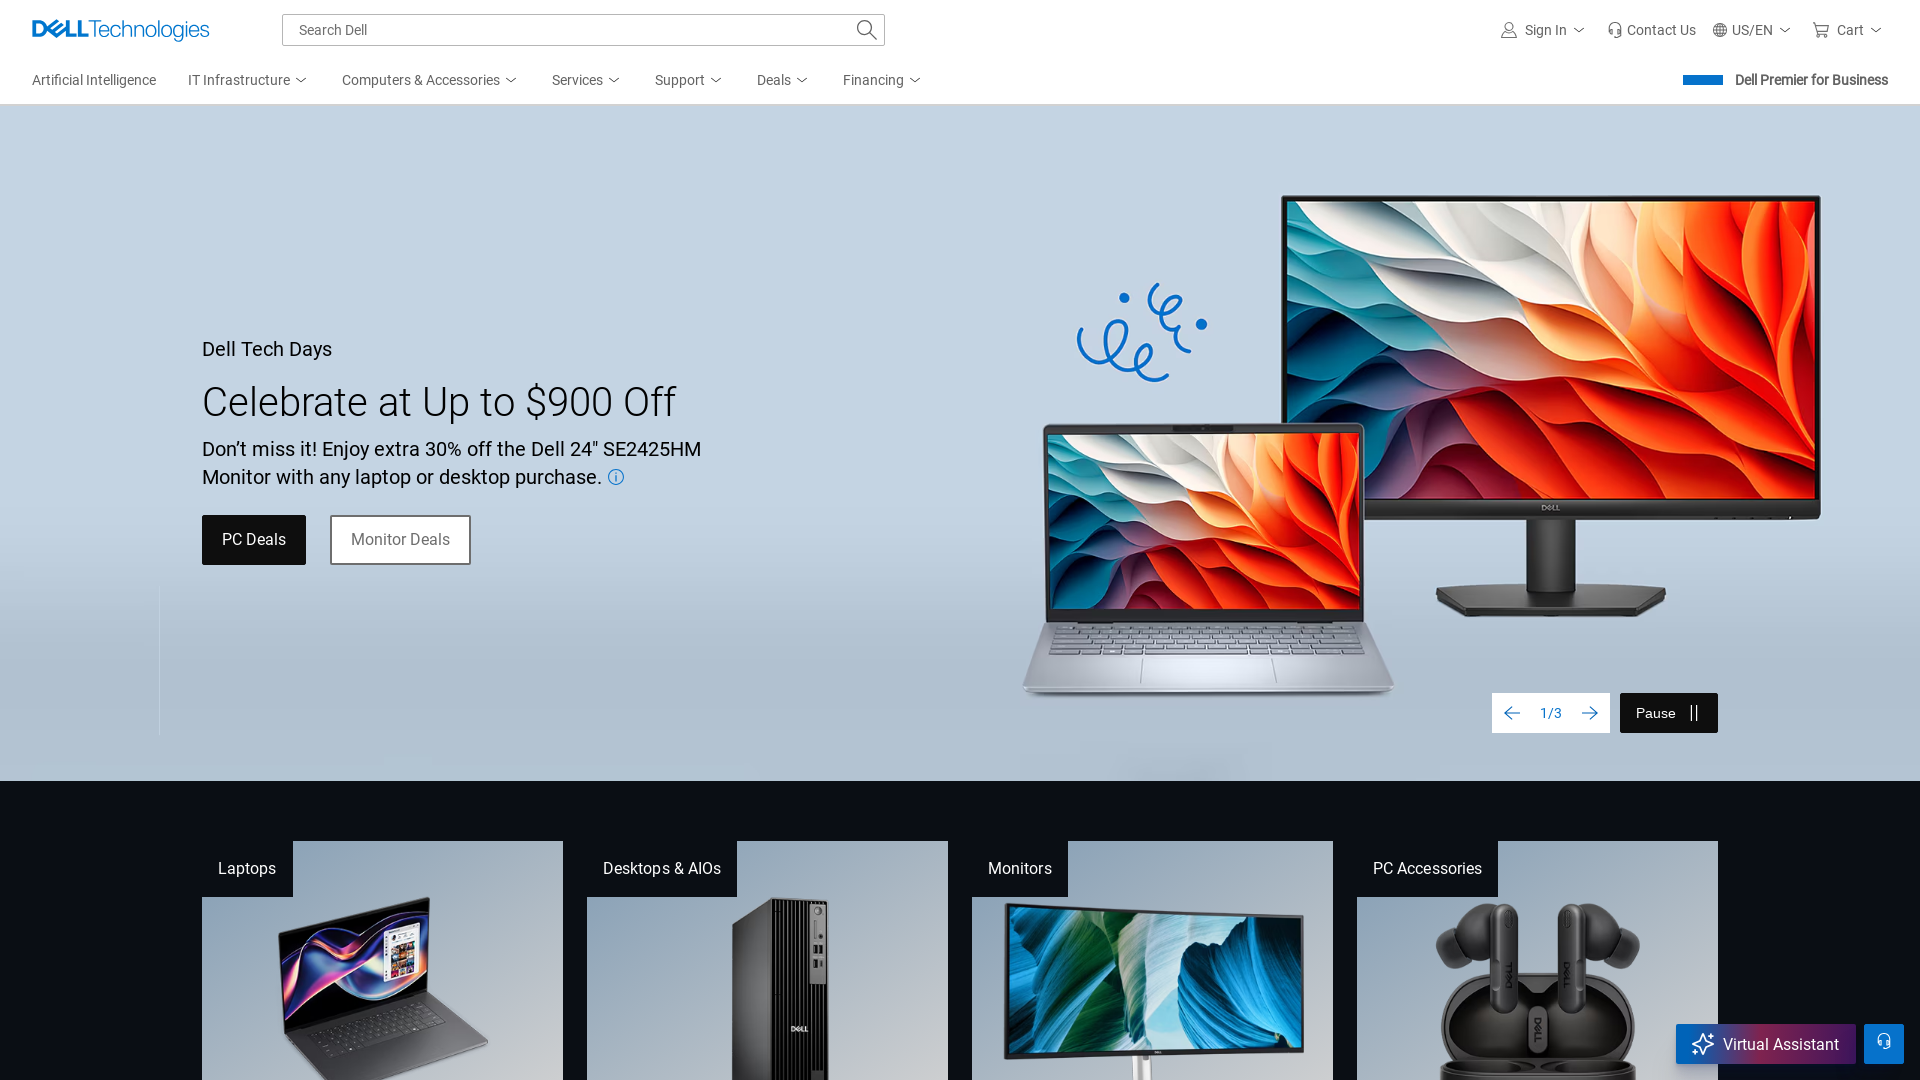

Retrieved current URL
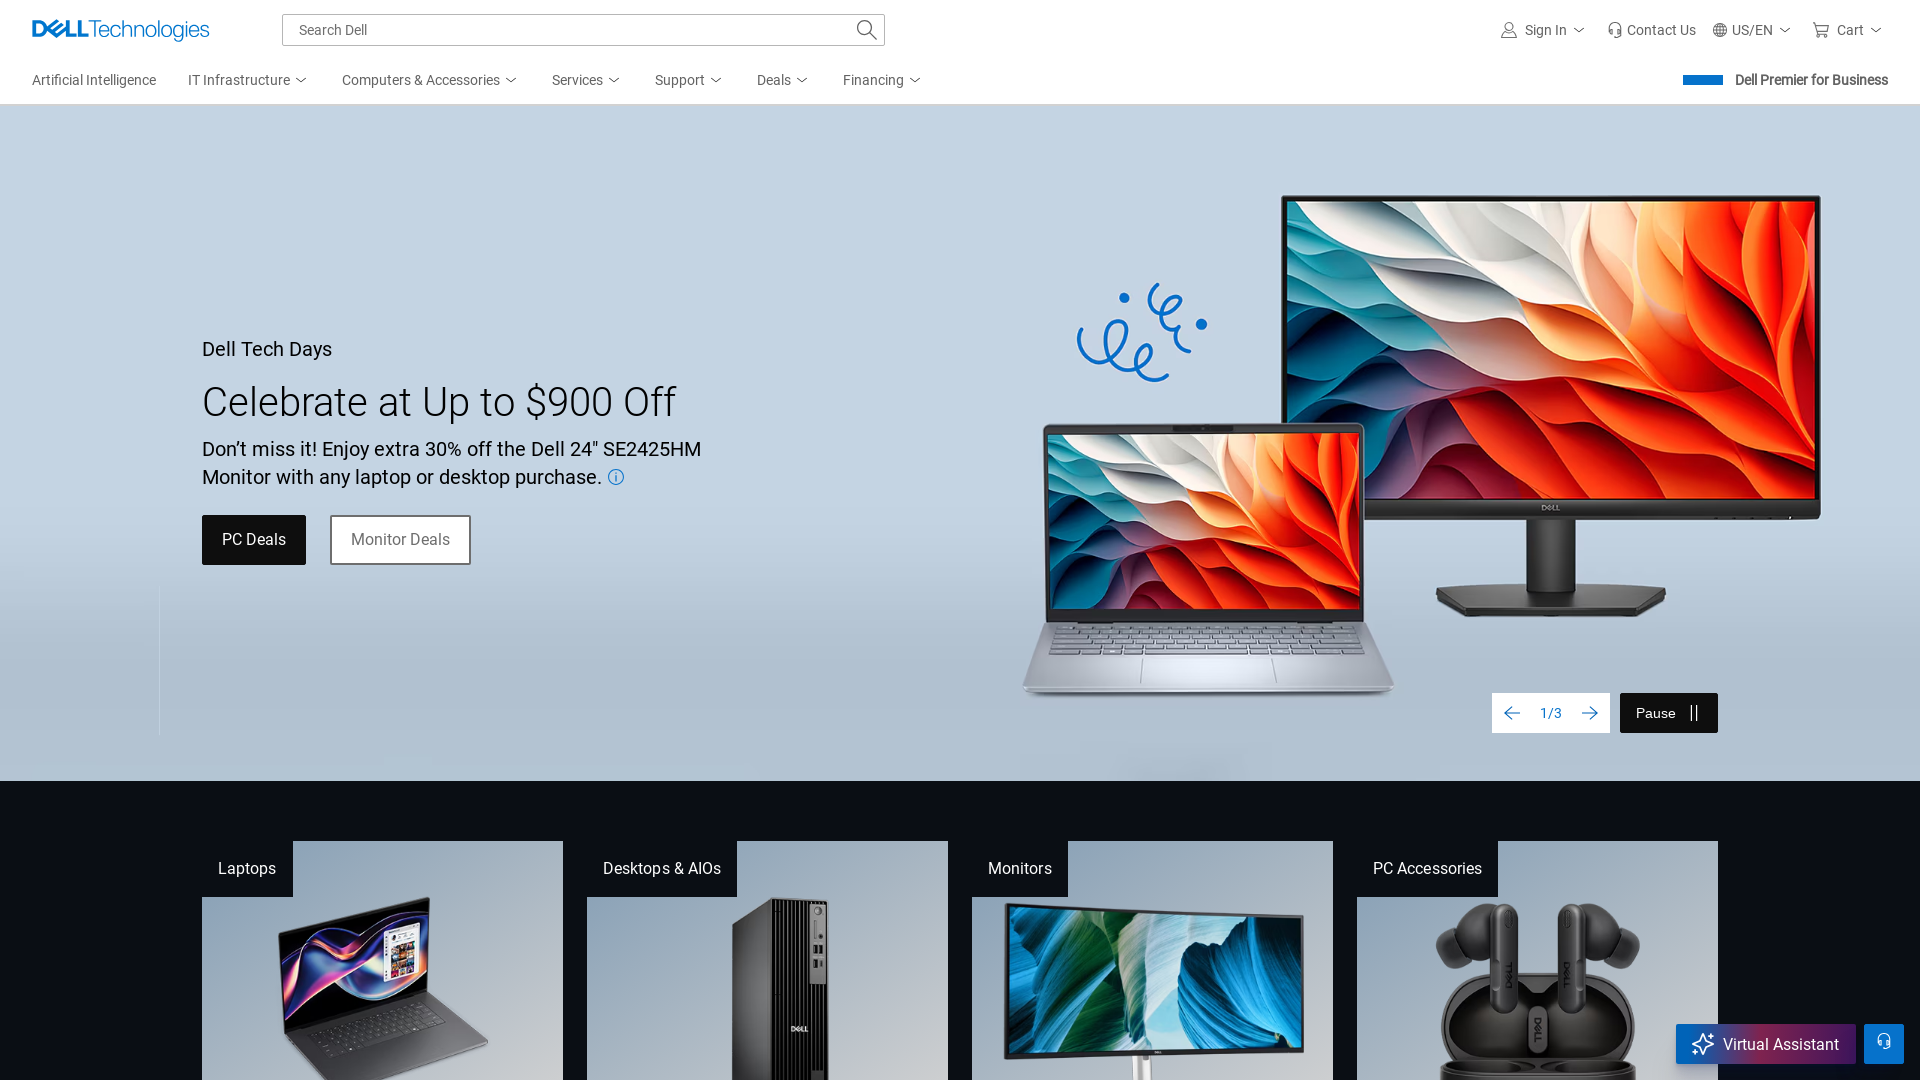

Verified 'dell' is present in current URL
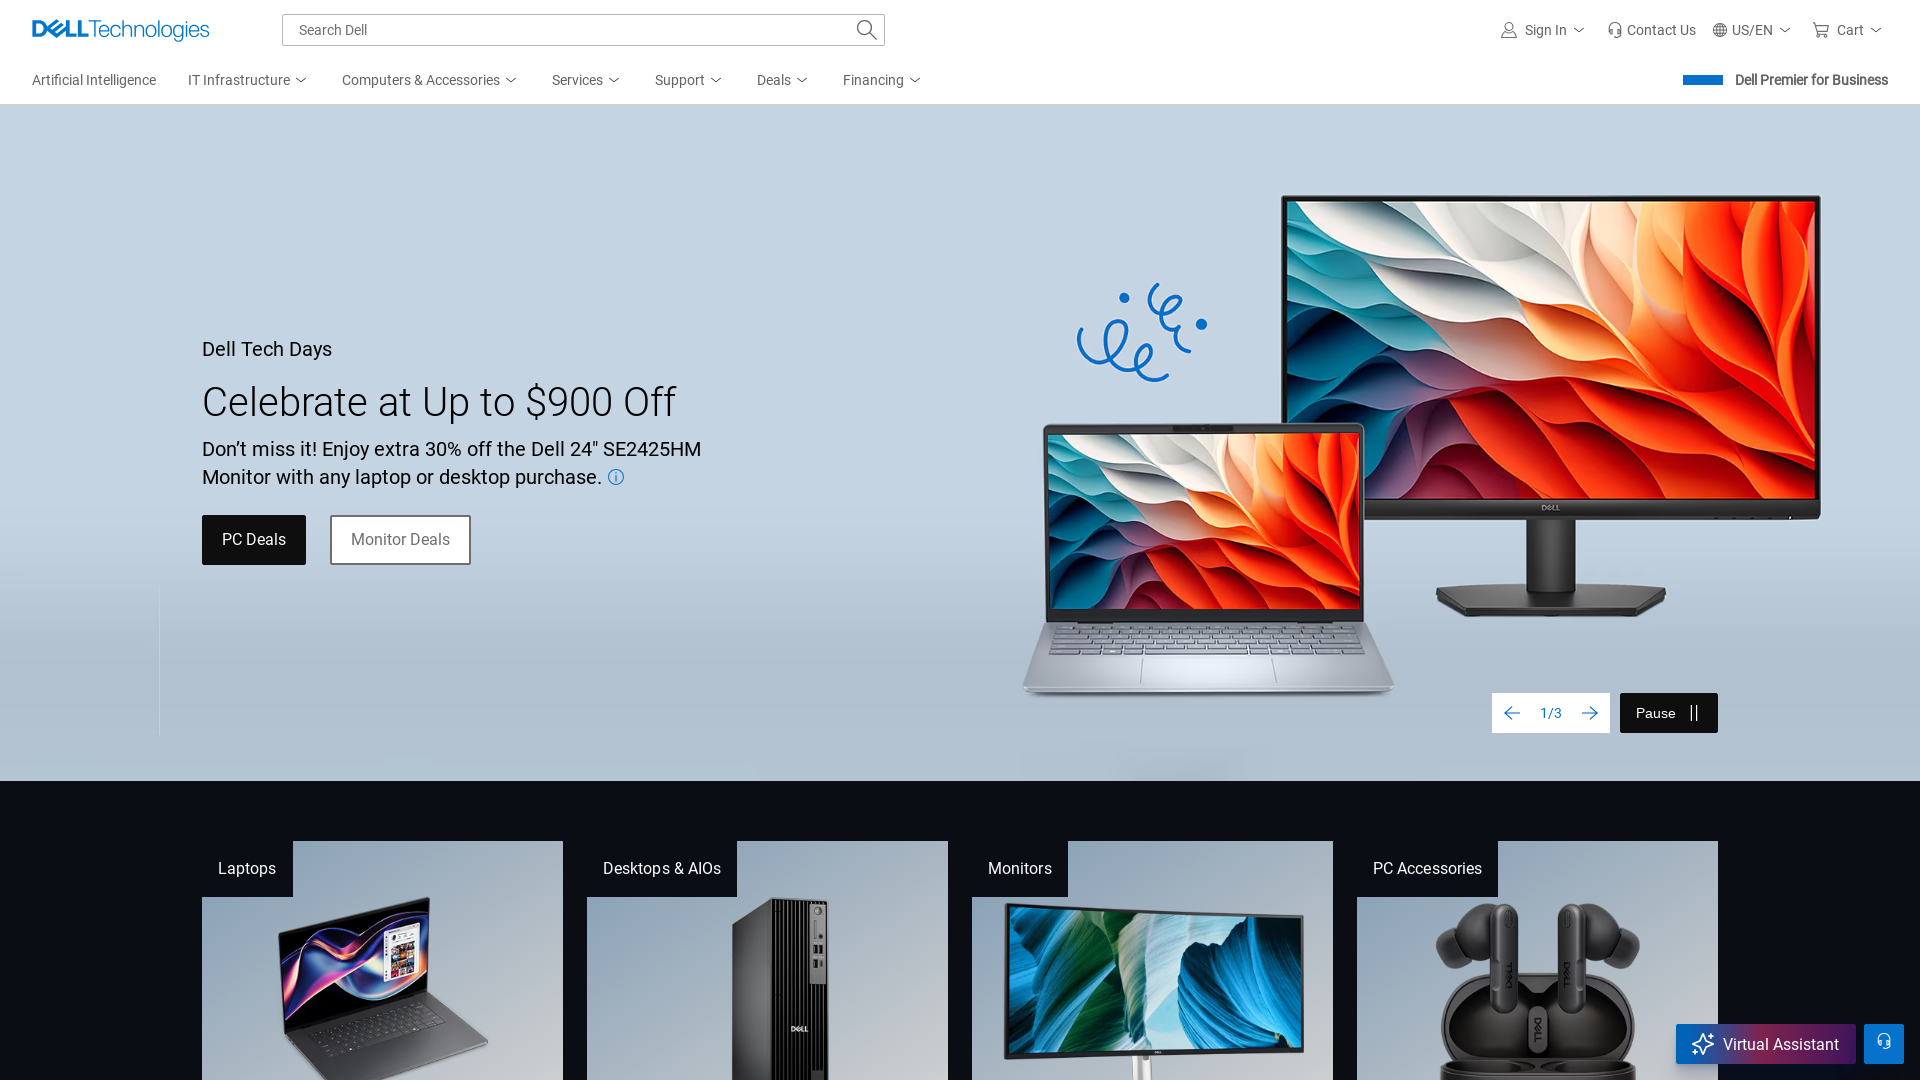

Verified page title is not empty
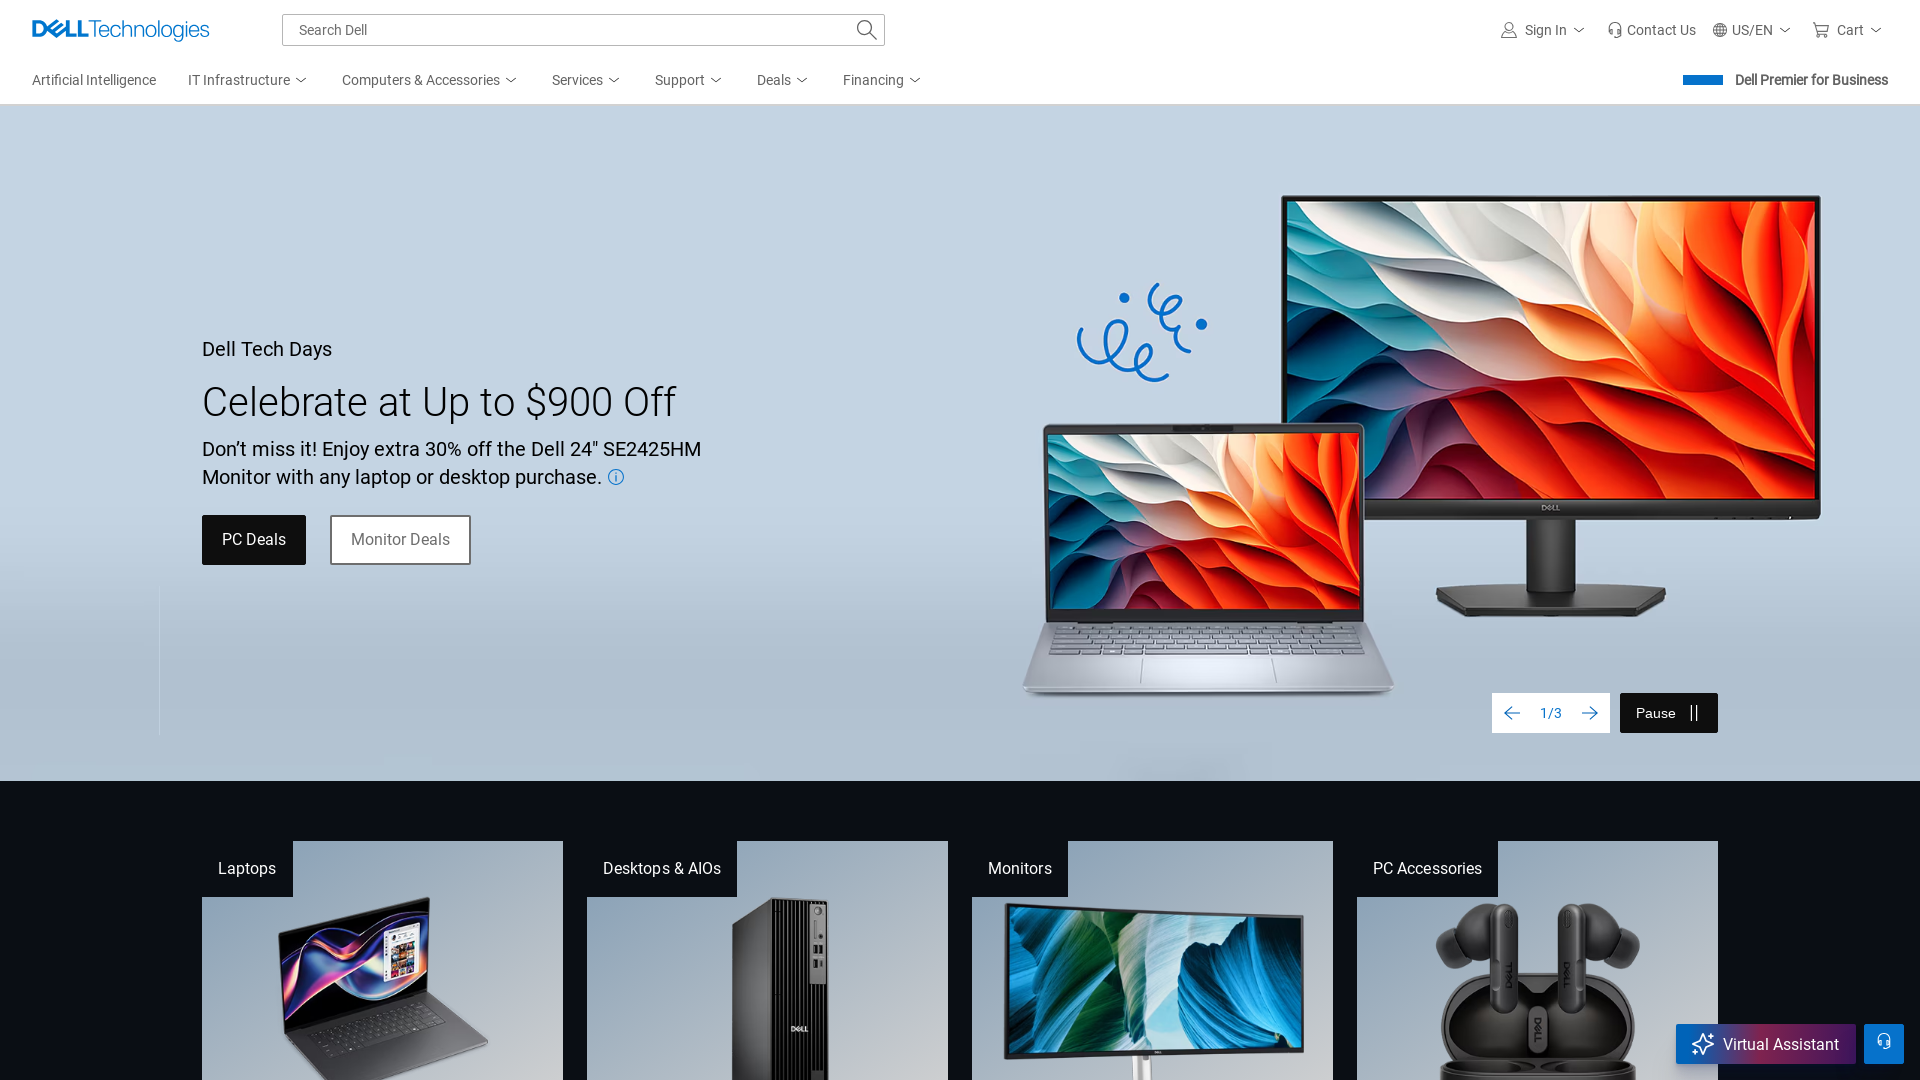

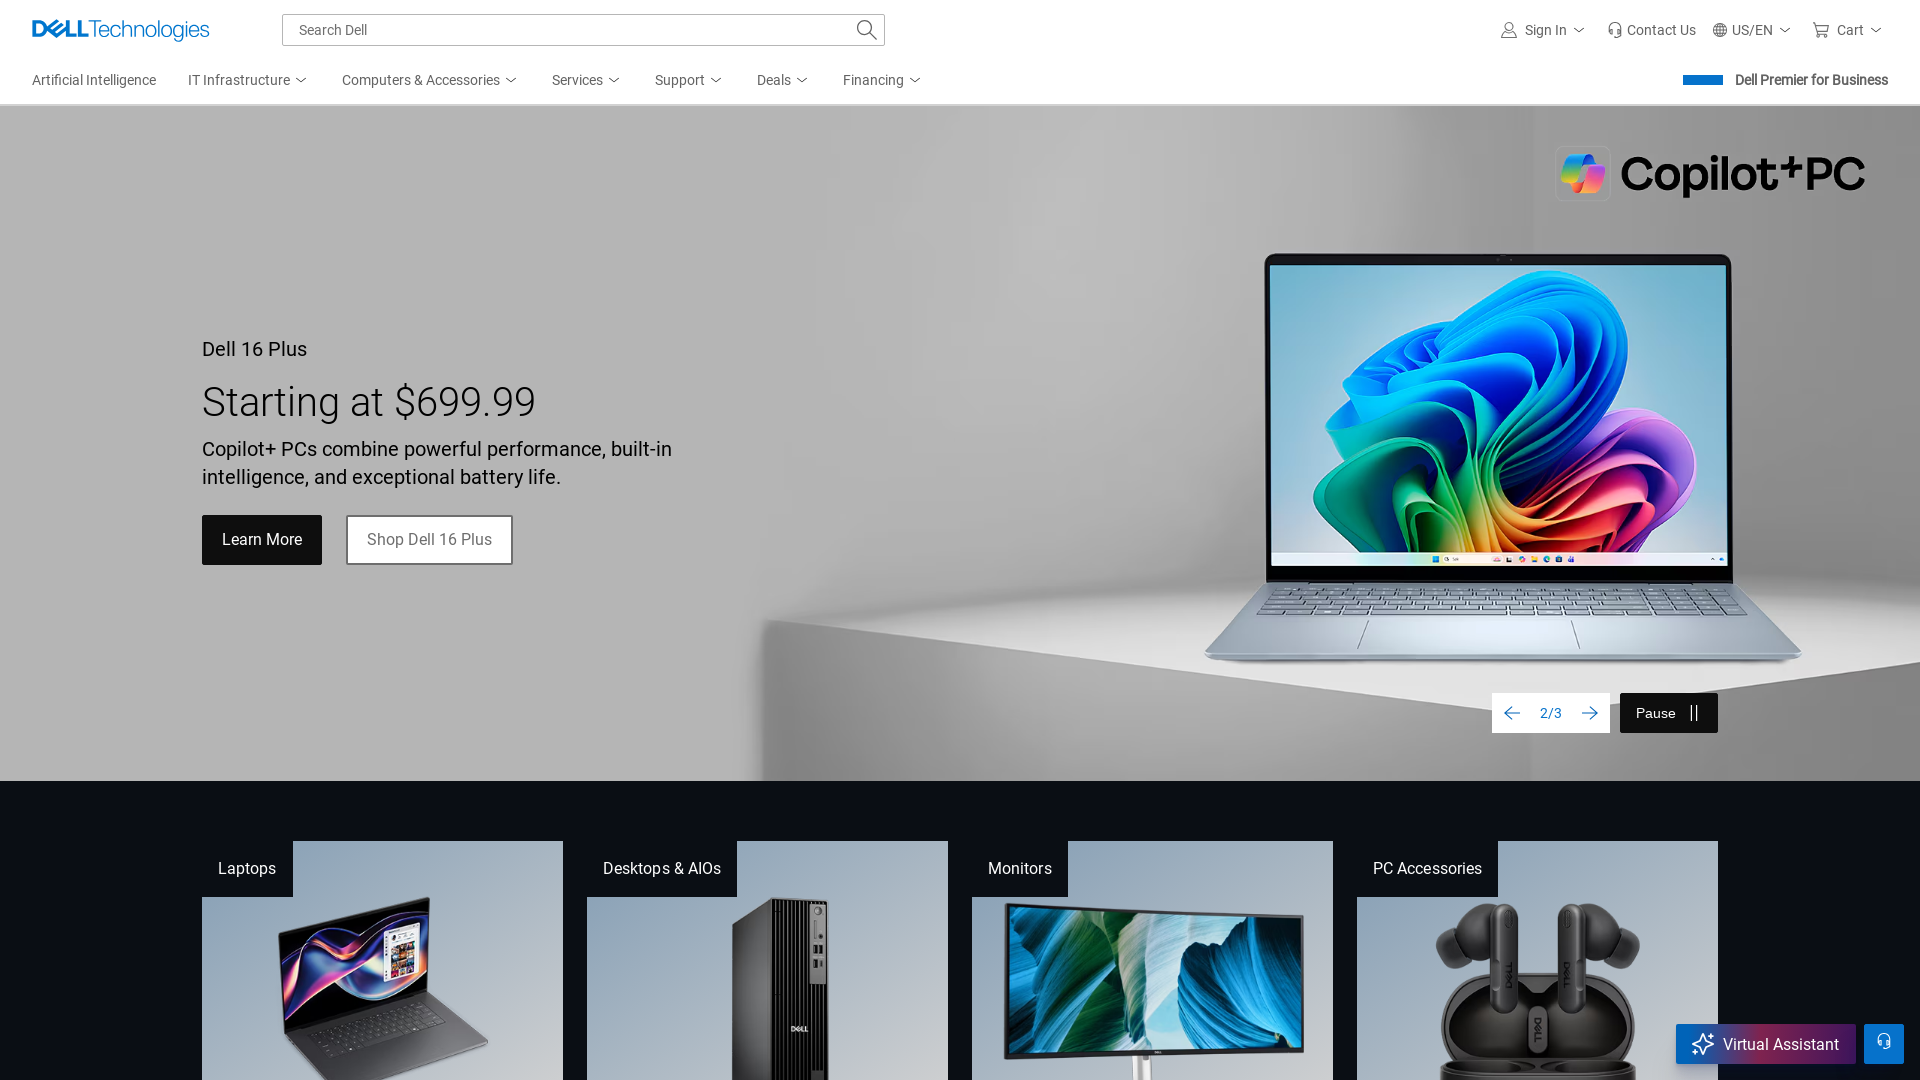